Clicks "Create account" then selects "For my personal use" option and verifies the page URL changes

Starting URL: https://accounts.google.com/

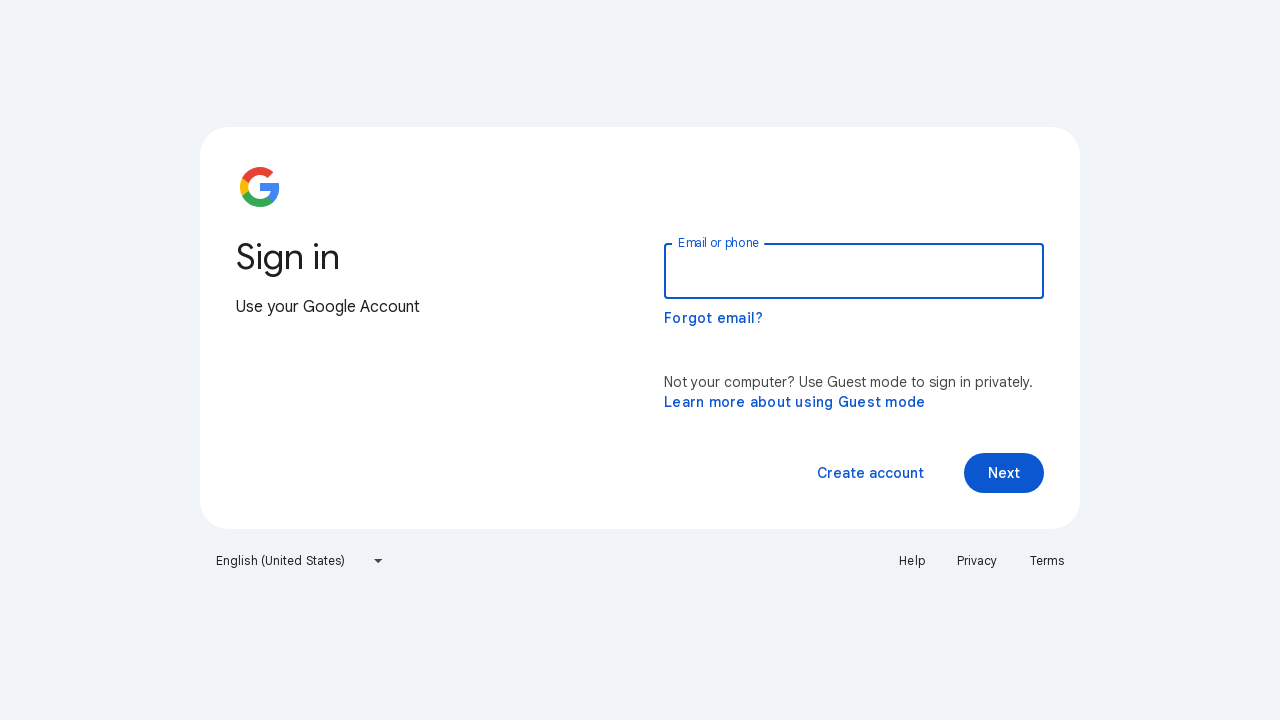

Page loaded with domcontentloaded state
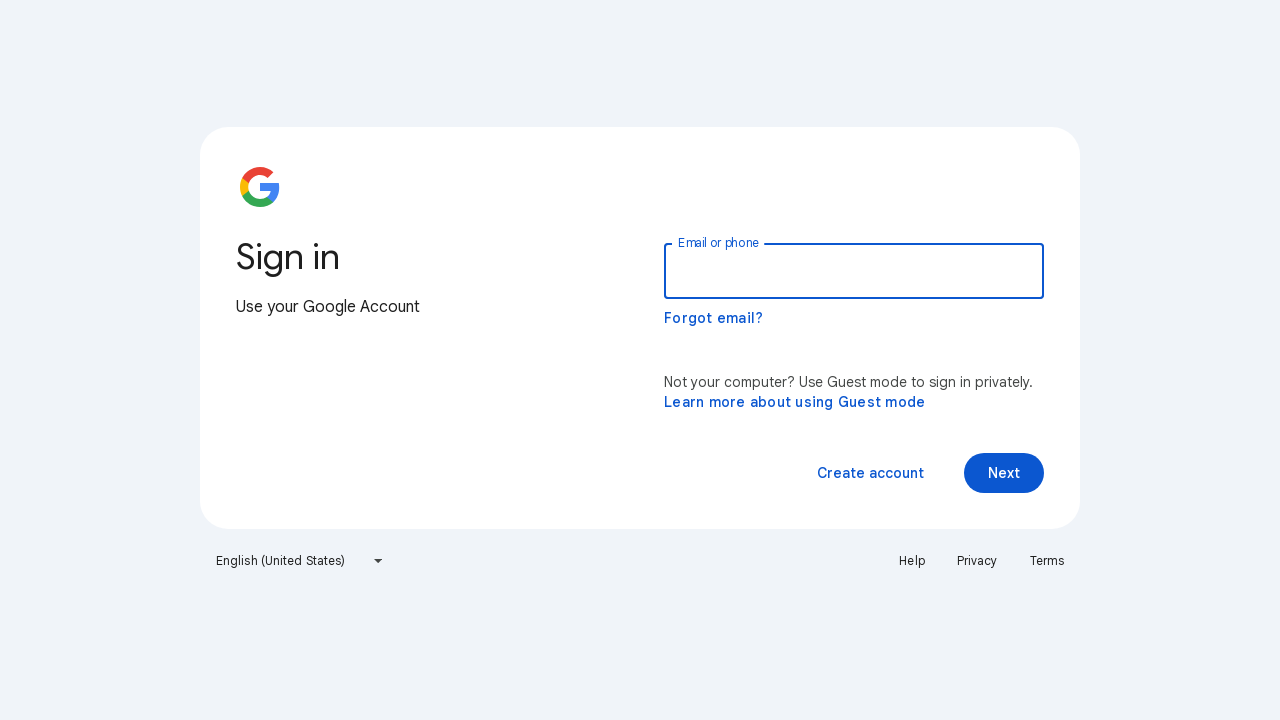

Stored initial URL: https://accounts.google.com/v3/signin/identifier?continue=https%3A%2F%2Faccounts.google.com%2F&dsh=S705723570%3A1772382201654451&followup=https%3A%2F%2Faccounts.google.com%2F&ifkv=ASfE1-rE5VvksJzNm3gh8Uuuin70A5jp2o5m0x_f7h_17wVEYf2GB6Exk1tLjQNZVDsL9qcORyTIHQ&passive=1209600&flowName=GlifWebSignIn&flowEntry=ServiceLogin
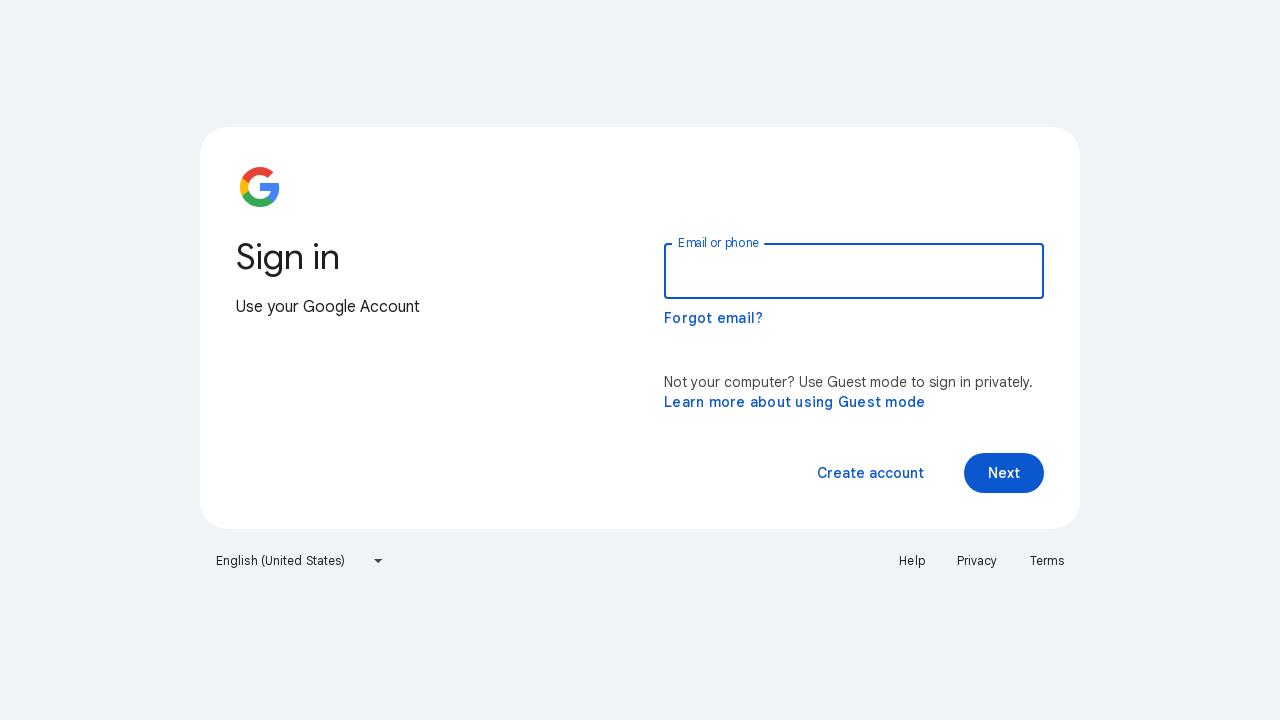

Clicked 'Create account' button at (870, 473) on xpath=//span[@jsname and text()='Create account']
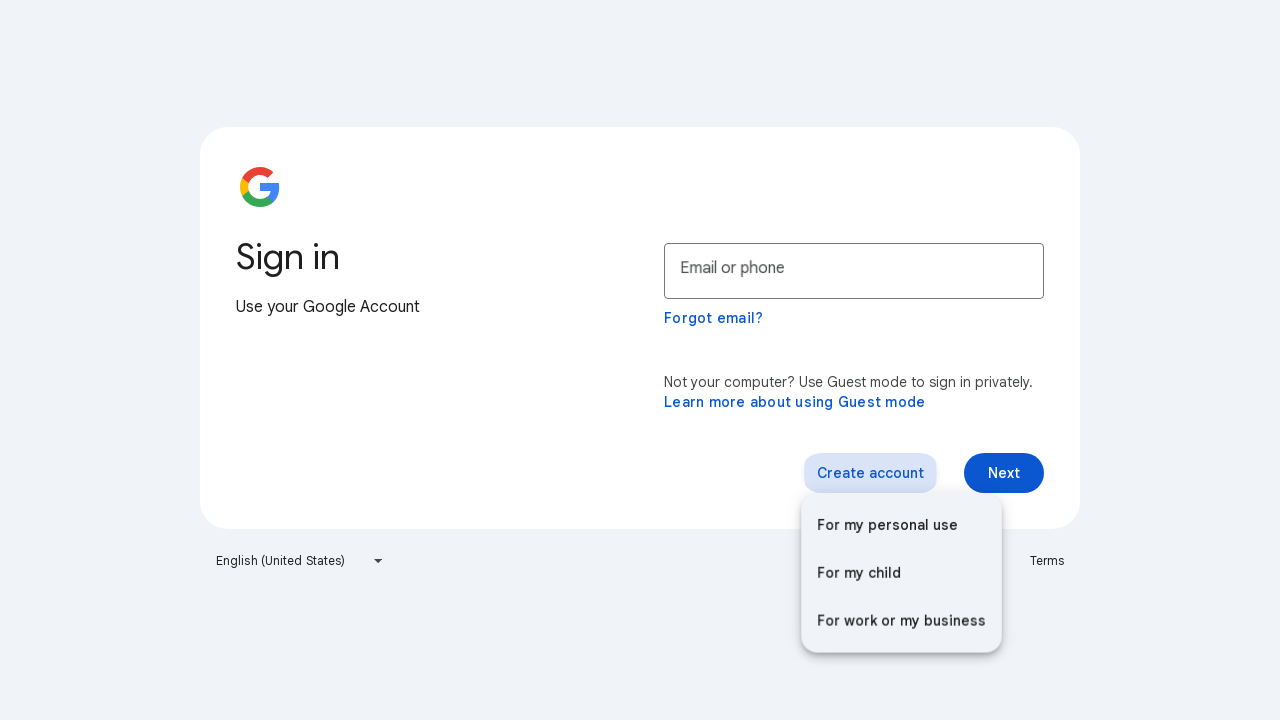

Account creation options menu appeared
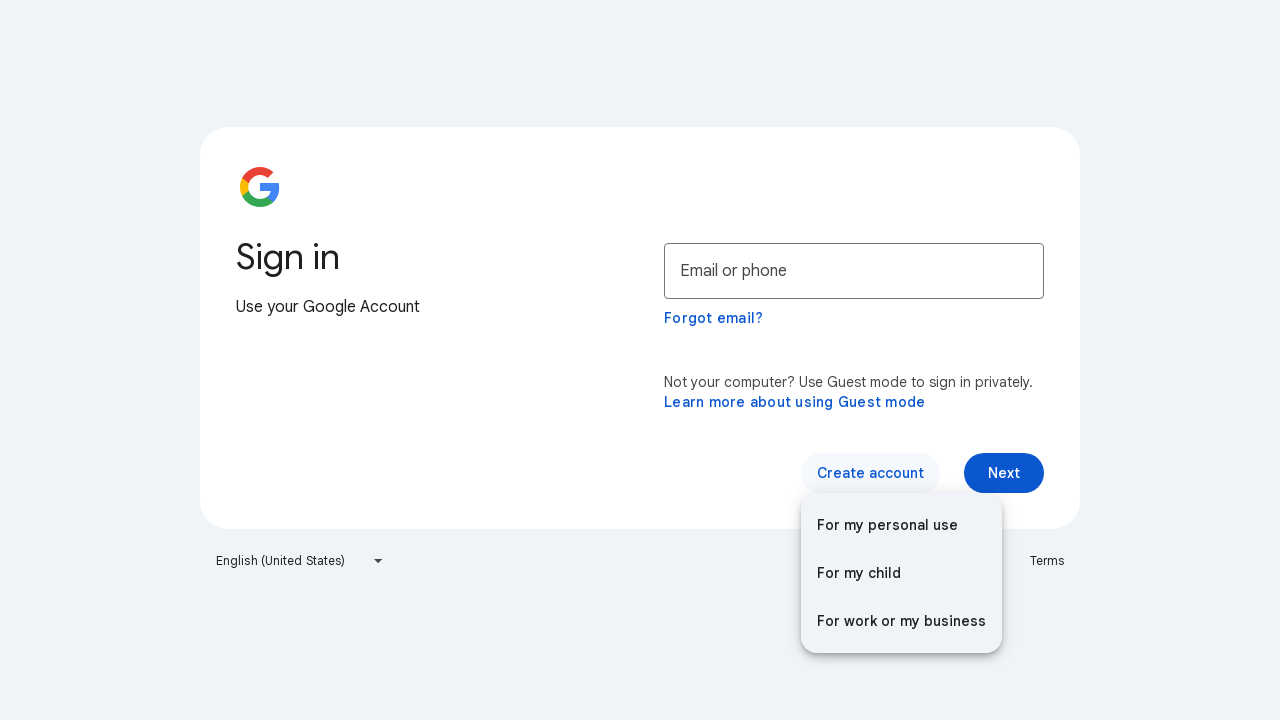

Clicked 'For my personal use' option at (902, 525) on xpath=//span[@jsname and text()='For my personal use']/..
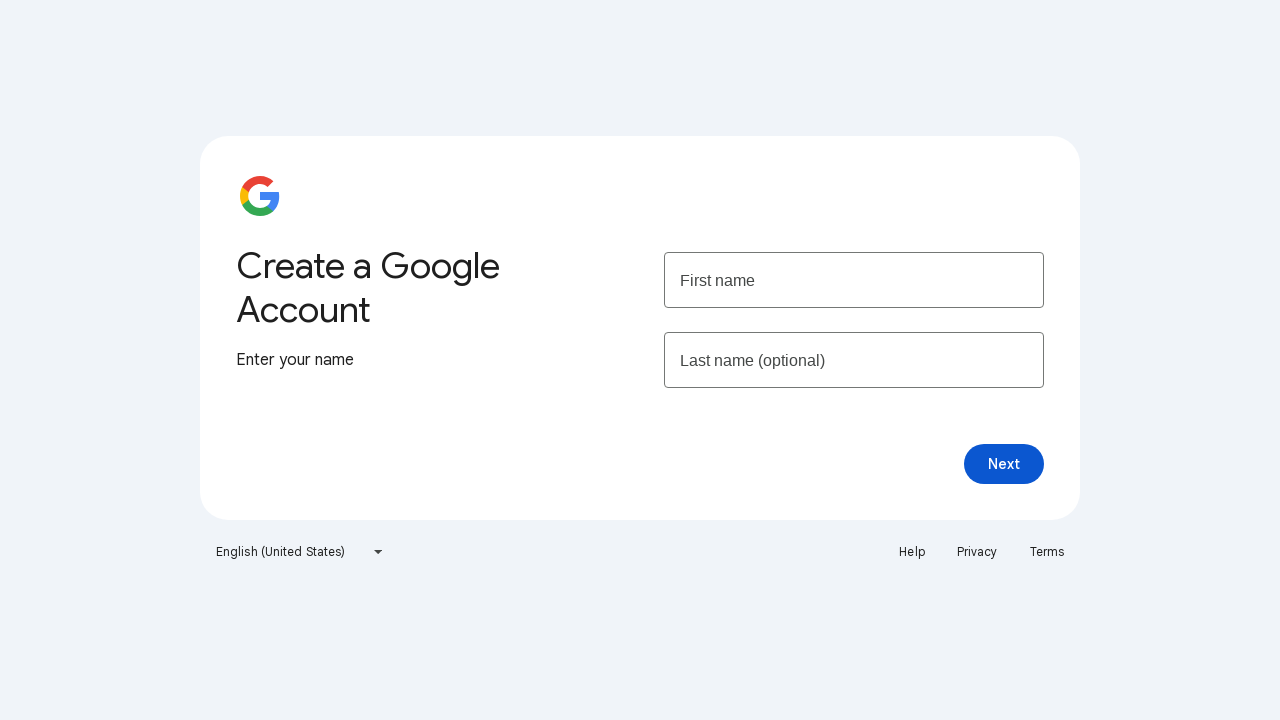

Page loaded after selecting personal use option
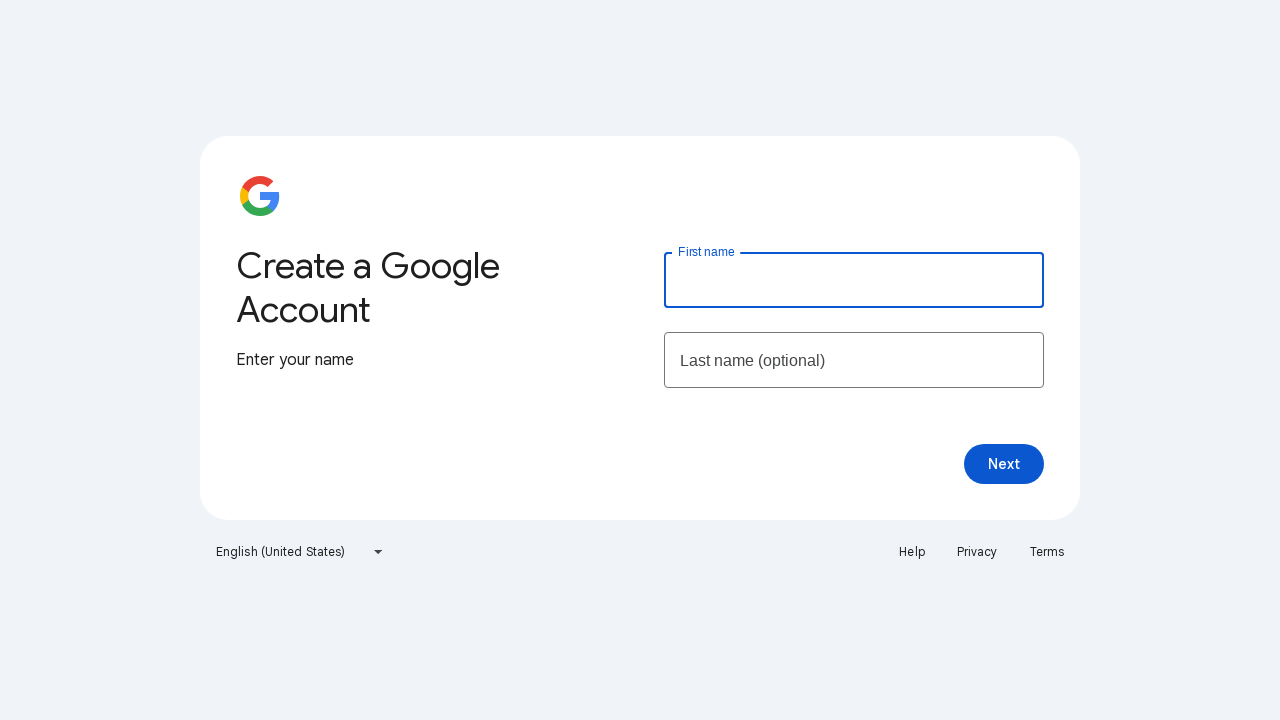

Verified page URL changed from https://accounts.google.com/v3/signin/identifier?continue=https%3A%2F%2Faccounts.google.com%2F&dsh=S705723570%3A1772382201654451&followup=https%3A%2F%2Faccounts.google.com%2F&ifkv=ASfE1-rE5VvksJzNm3gh8Uuuin70A5jp2o5m0x_f7h_17wVEYf2GB6Exk1tLjQNZVDsL9qcORyTIHQ&passive=1209600&flowName=GlifWebSignIn&flowEntry=ServiceLogin to https://accounts.google.com/lifecycle/steps/signup/name?continue=https://accounts.google.com/&dsh=S705723570:1772382201654451&flowEntry=SignUp&flowName=GlifWebSignIn&followup=https://accounts.google.com/&ifkv=ASfE1-rE5VvksJzNm3gh8Uuuin70A5jp2o5m0x_f7h_17wVEYf2GB6Exk1tLjQNZVDsL9qcORyTIHQ&TL=AHU8sQtyw4zmxdr7G2b14LHVKL75qSS28CibF35ReoAu7r56Z1LPoriimG6xV-ko
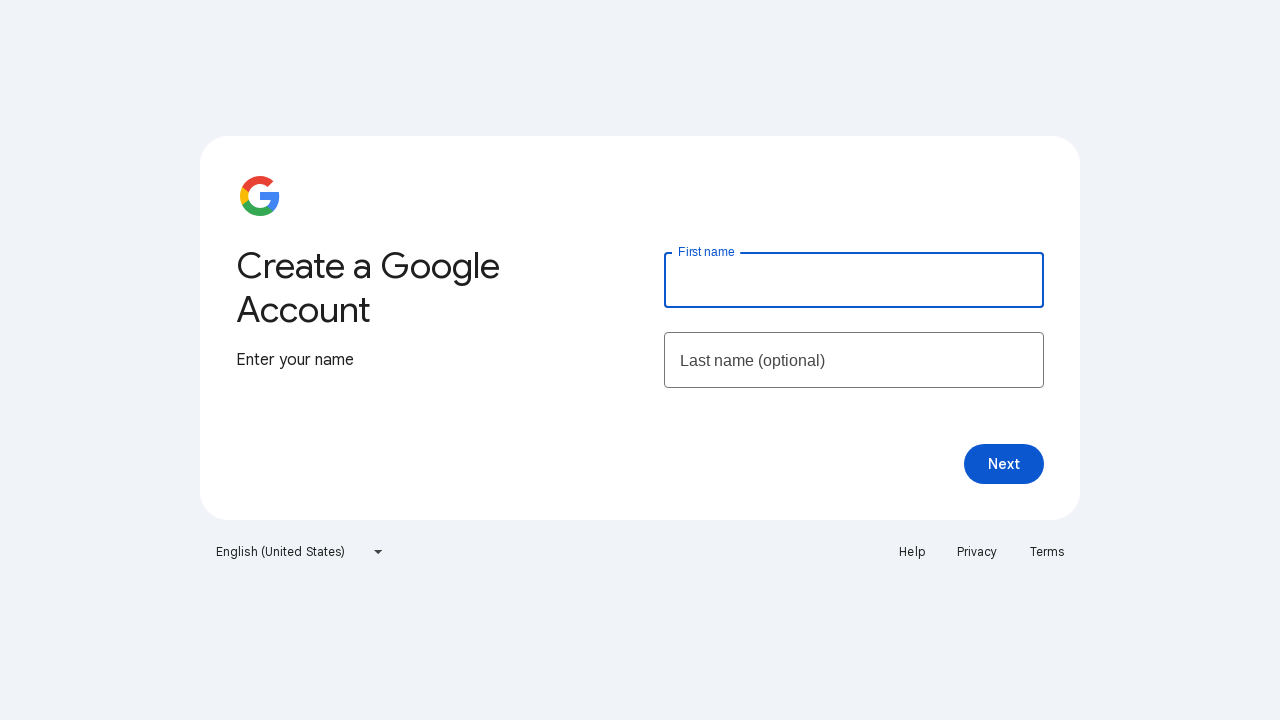

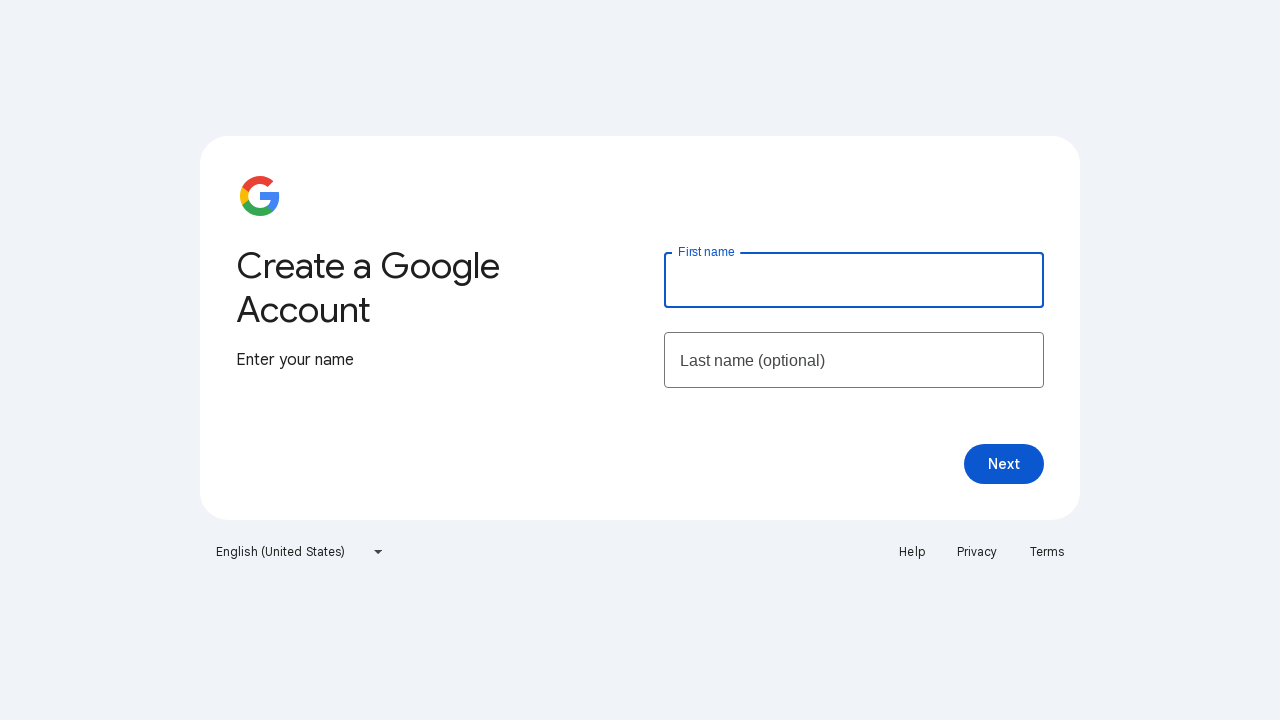